Tests an e-commerce shopping flow by adding specific products (Broccoli, Cucumber) to cart, proceeding to checkout, and applying a promo code

Starting URL: https://rahulshettyacademy.com/seleniumPractise/#/

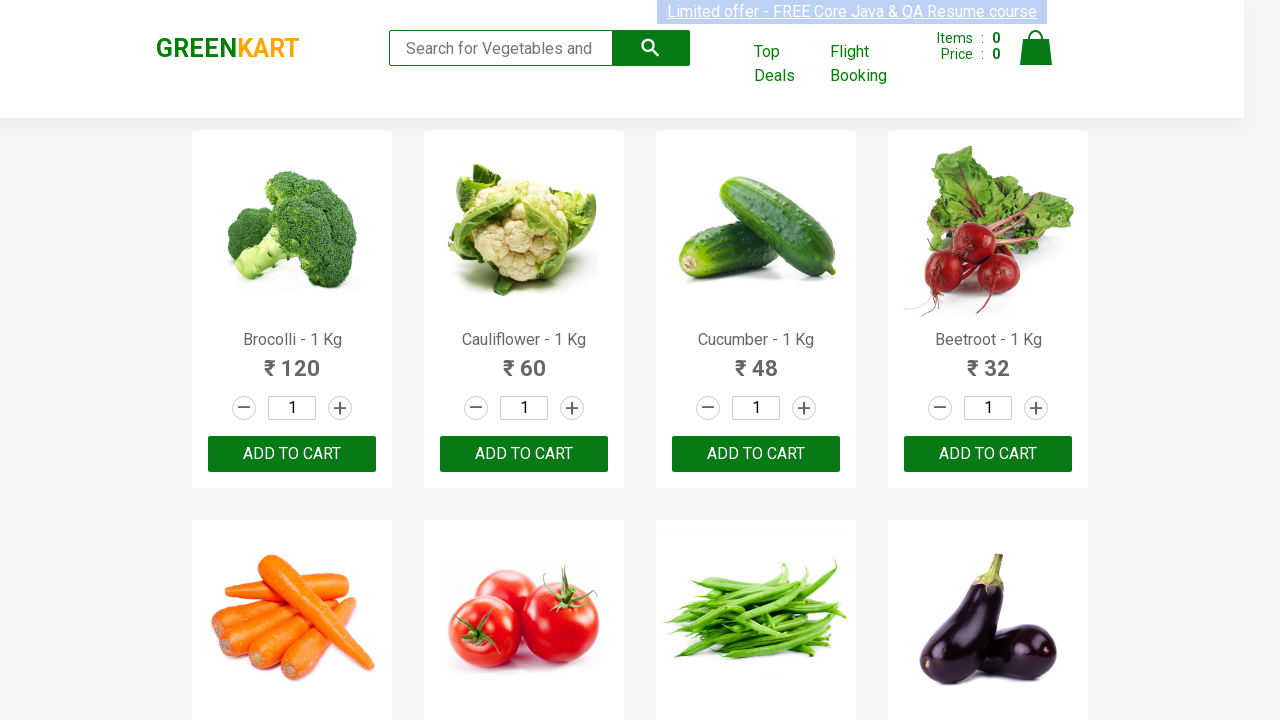

Waited for products to load on the page
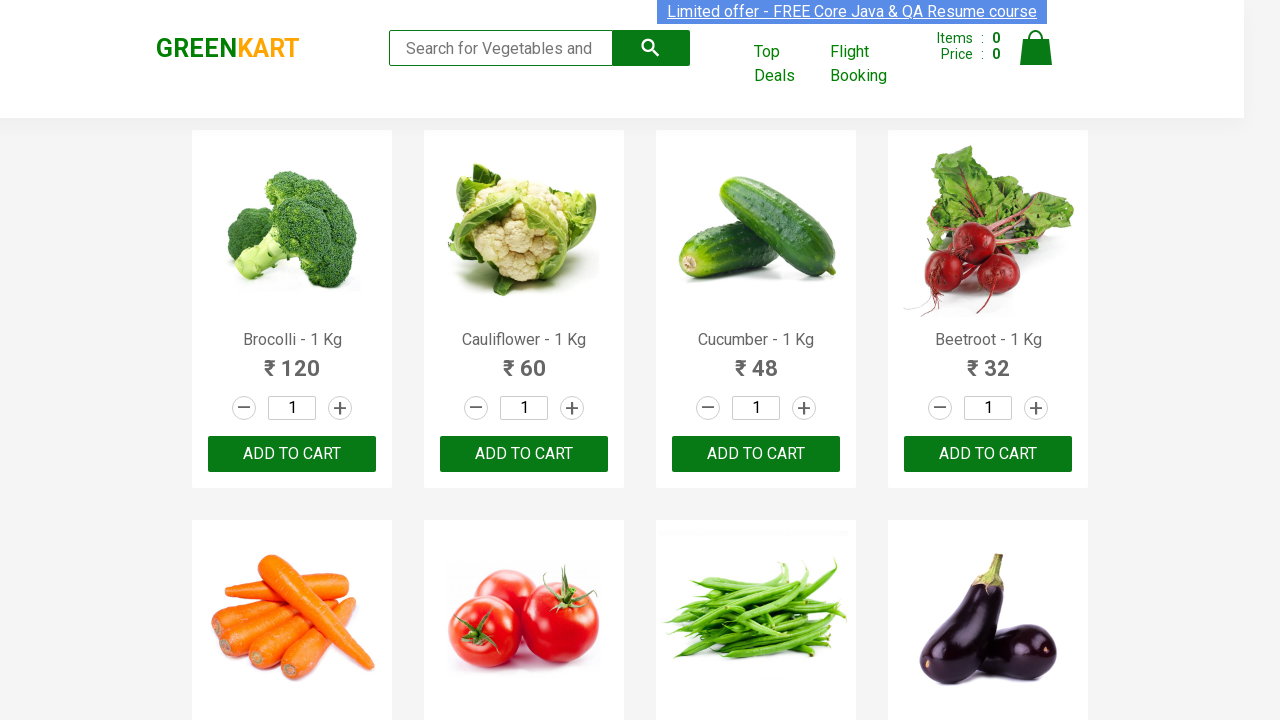

Retrieved all product elements from the page
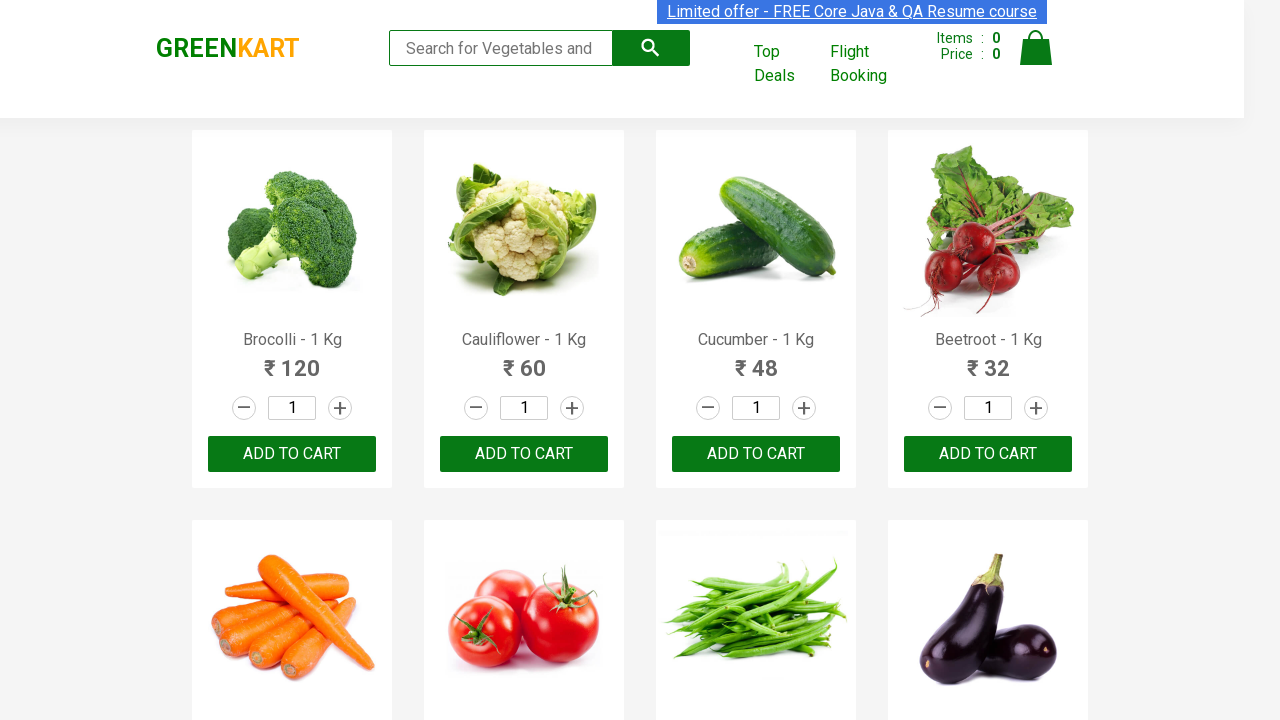

Added Brocolli to cart at (292, 454) on xpath=//div[@class='product-action']/button >> nth=0
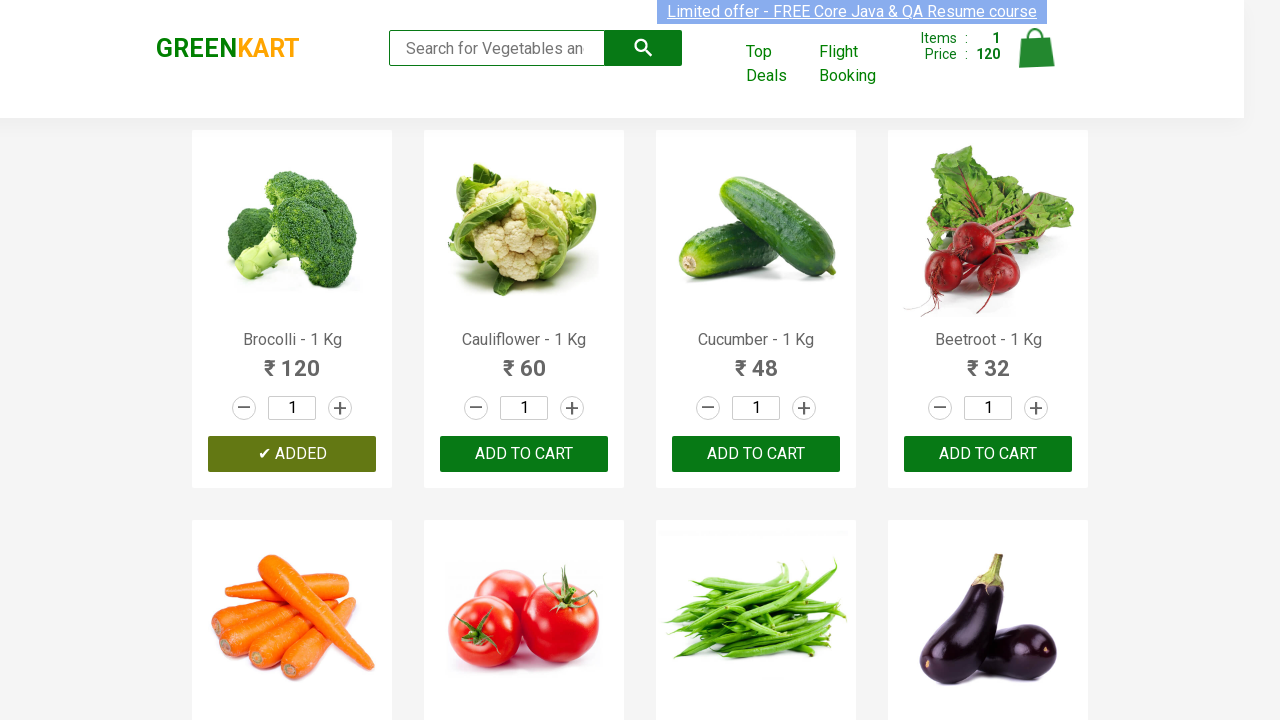

Added Cucumber to cart at (756, 454) on xpath=//div[@class='product-action']/button >> nth=2
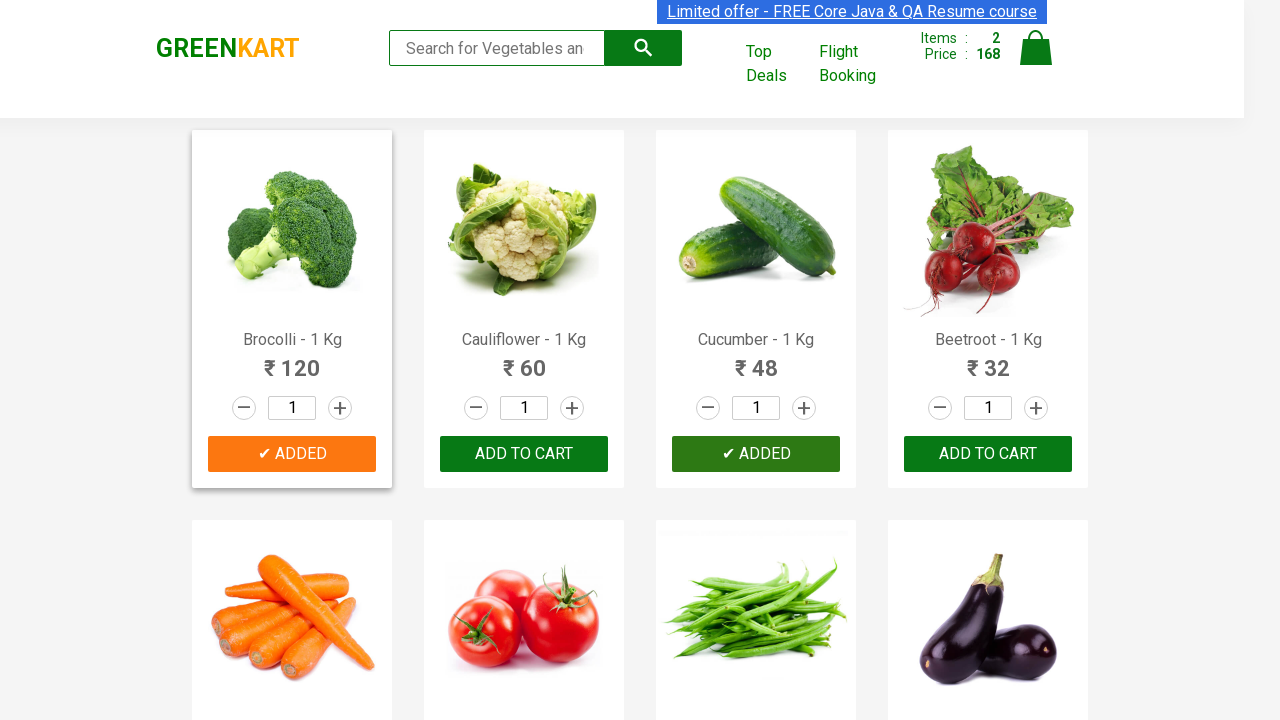

Clicked on the cart icon to view cart at (1036, 48) on img[alt='Cart']
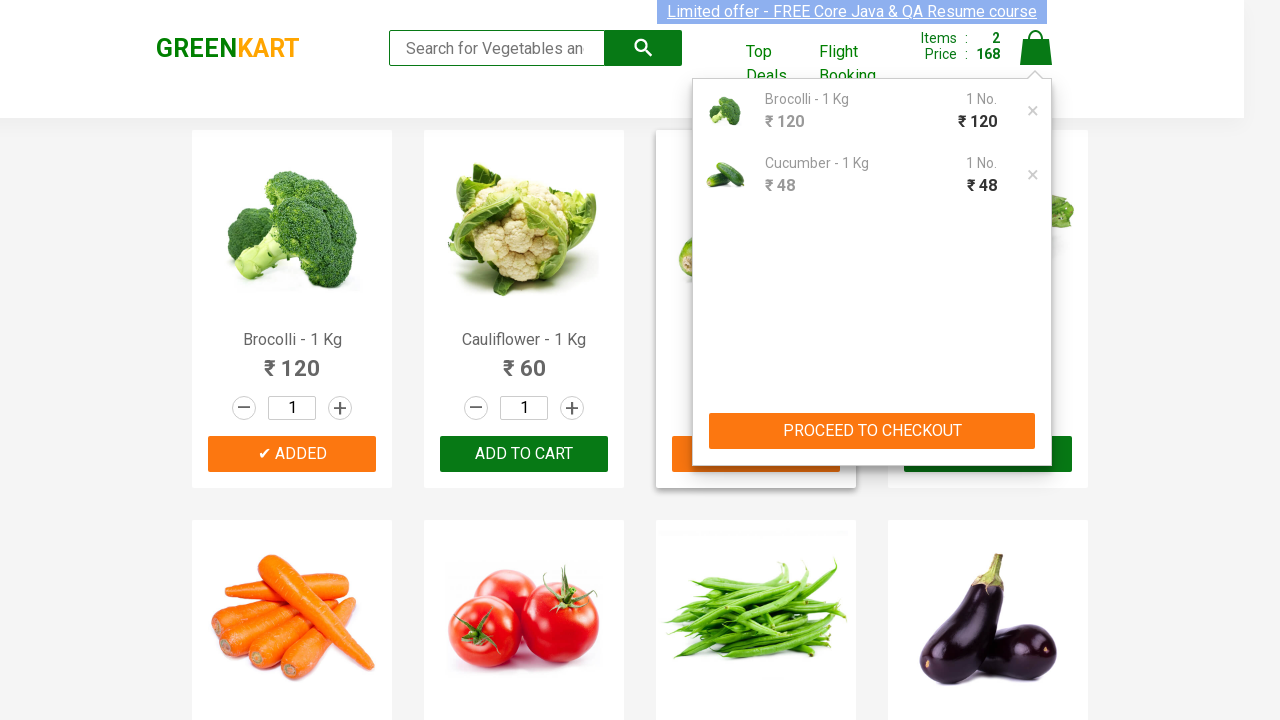

Clicked PROCEED TO CHECKOUT button at (872, 431) on xpath=//button[contains(text(),'PROCEED TO CHECKOUT')]
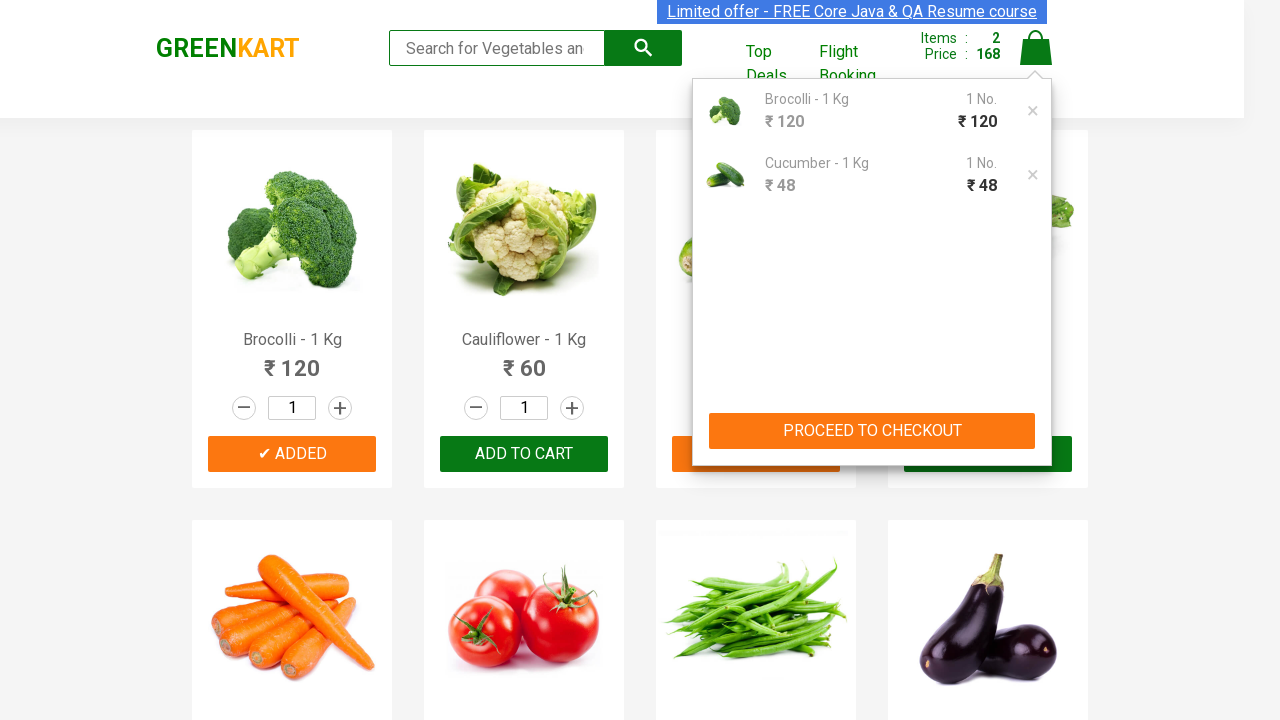

Waited for promo code input field to appear
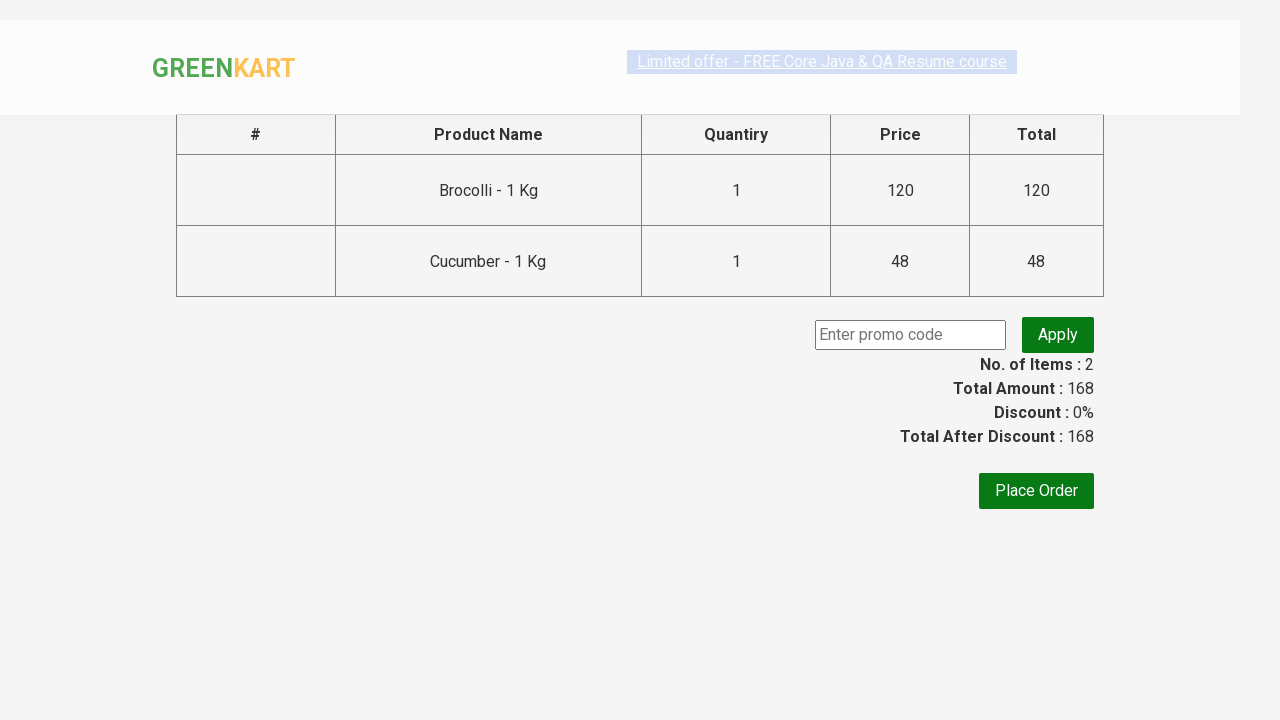

Filled promo code field with 'rahulshettyacademy' on input.promoCode
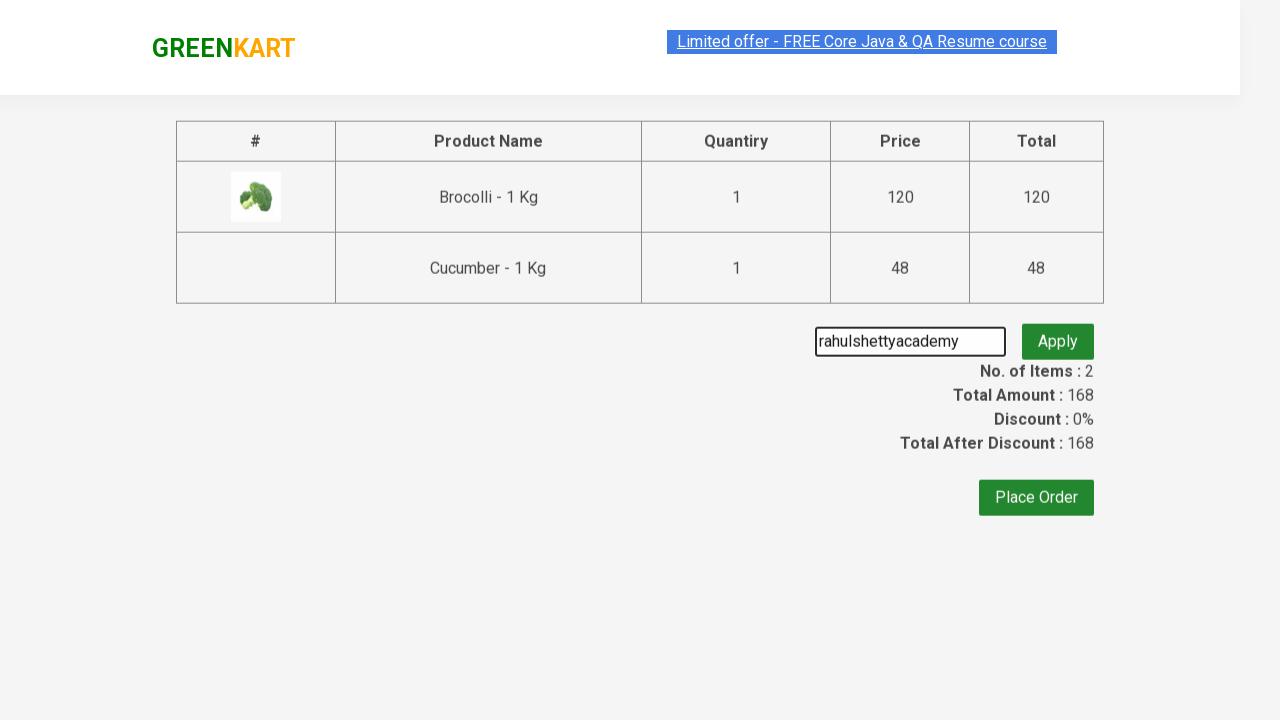

Clicked apply promo button at (1058, 335) on button.promoBtn
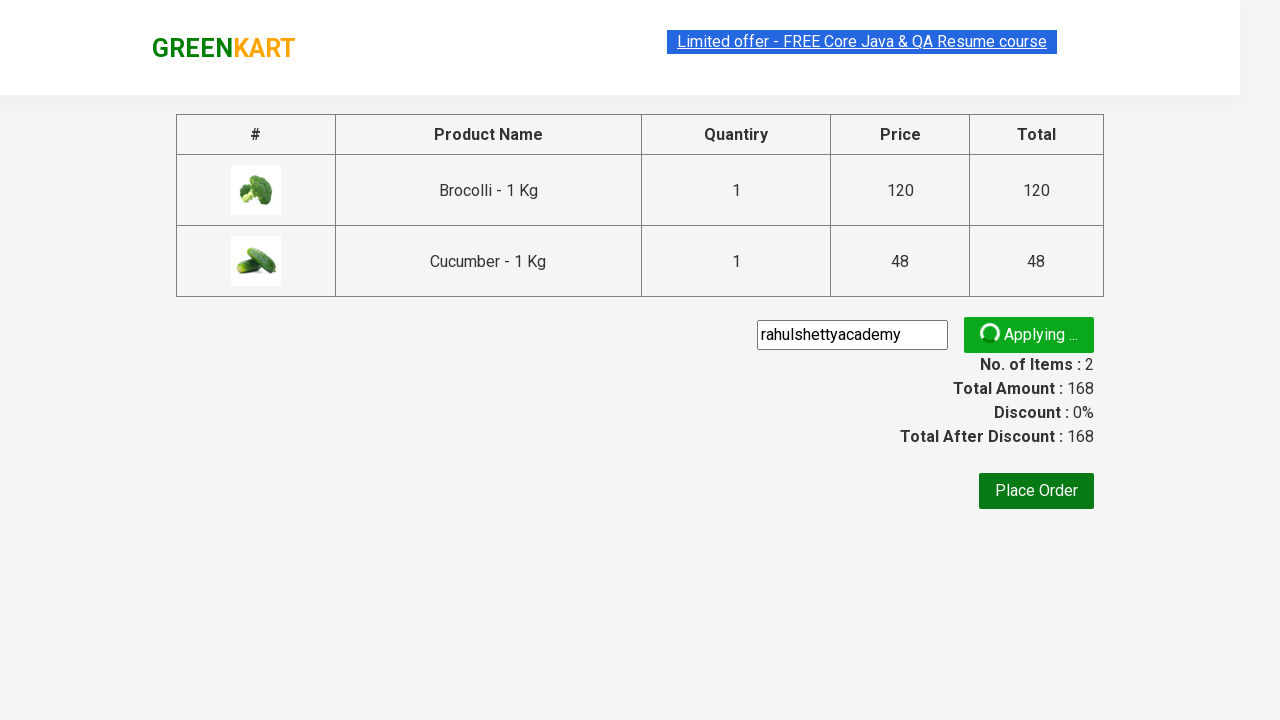

Promo code was successfully applied
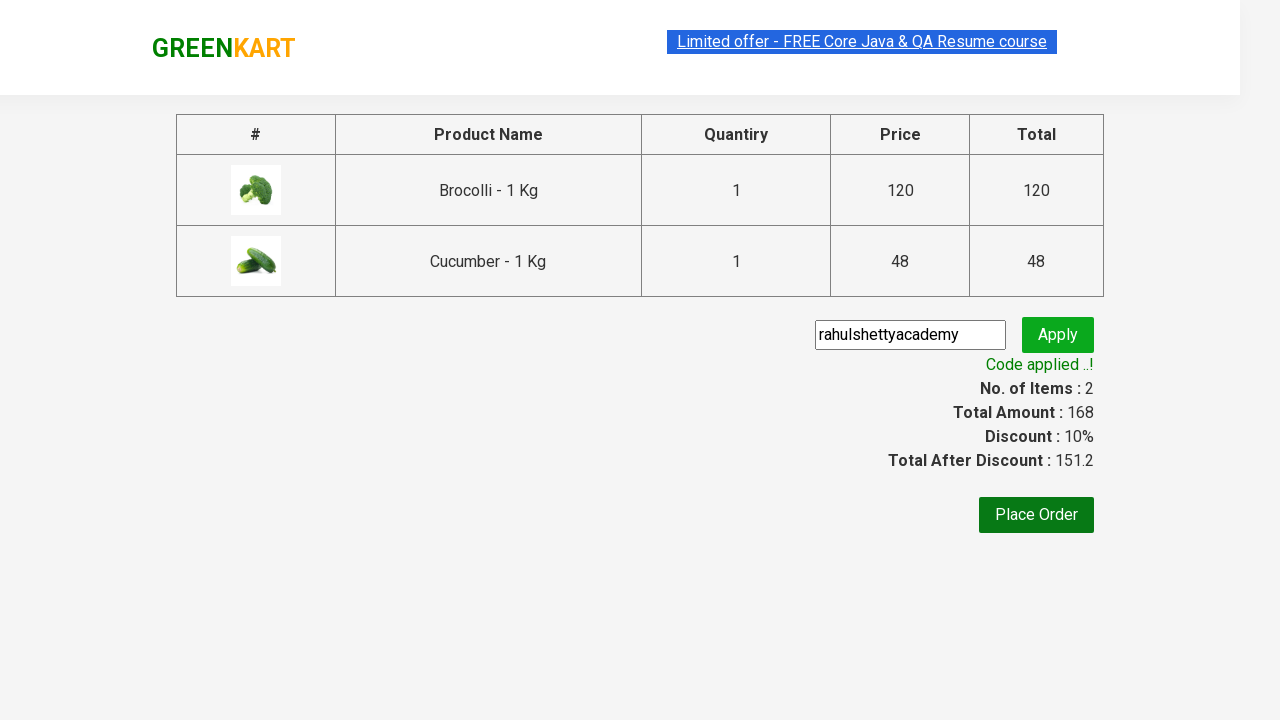

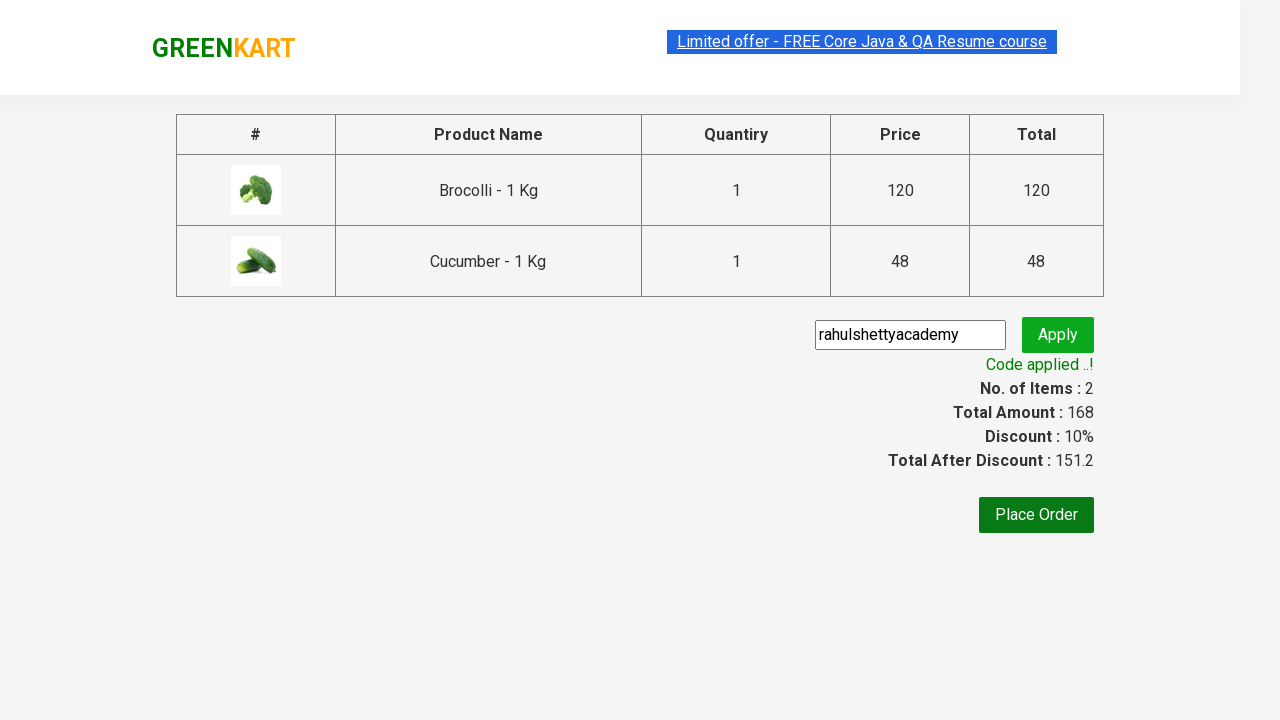